Tests drag and drop functionality by dragging an element and dropping it onto a target element on a test automation practice page

Starting URL: https://testautomationpractice.blogspot.com/

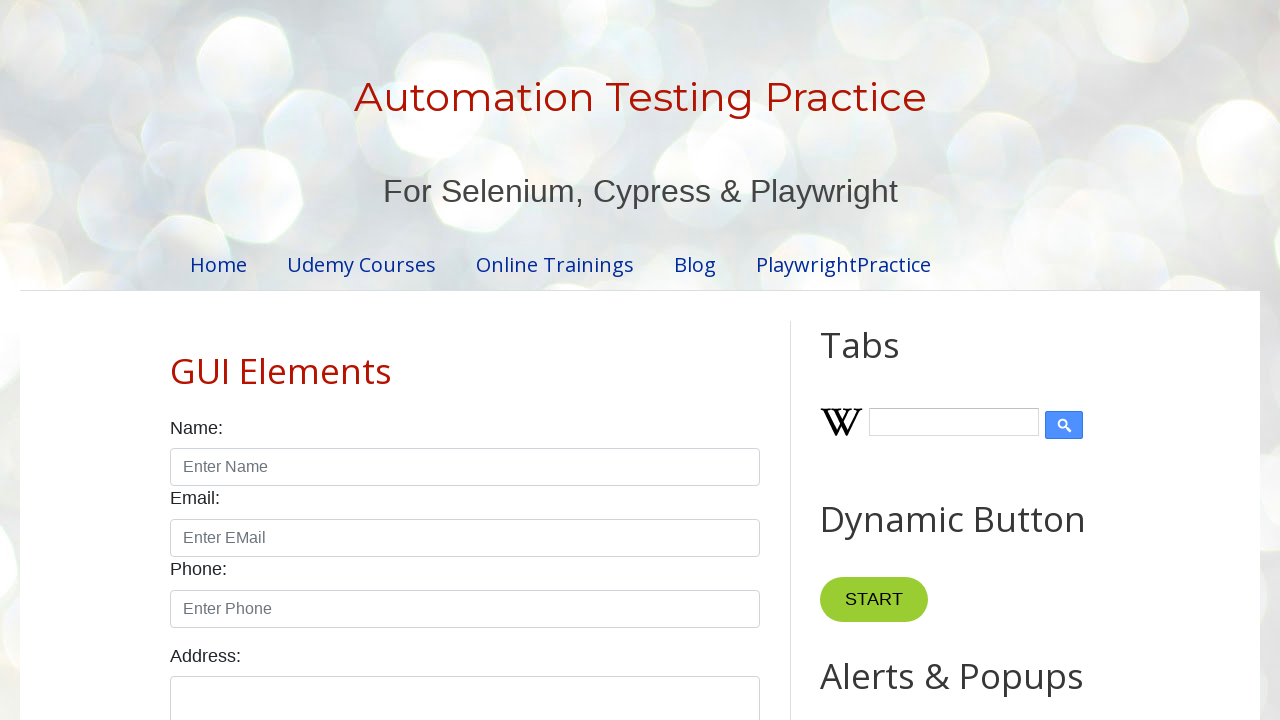

Located draggable element with ID 'draggable'
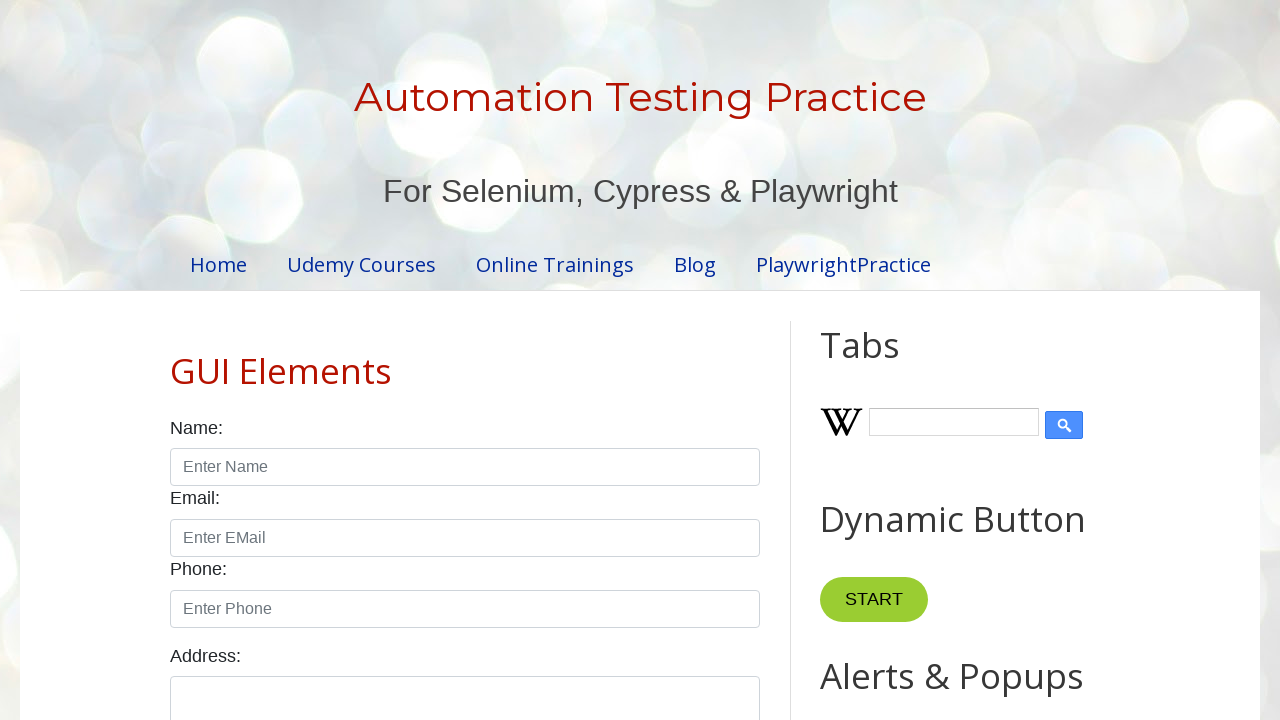

Located droppable target element with ID 'droppable'
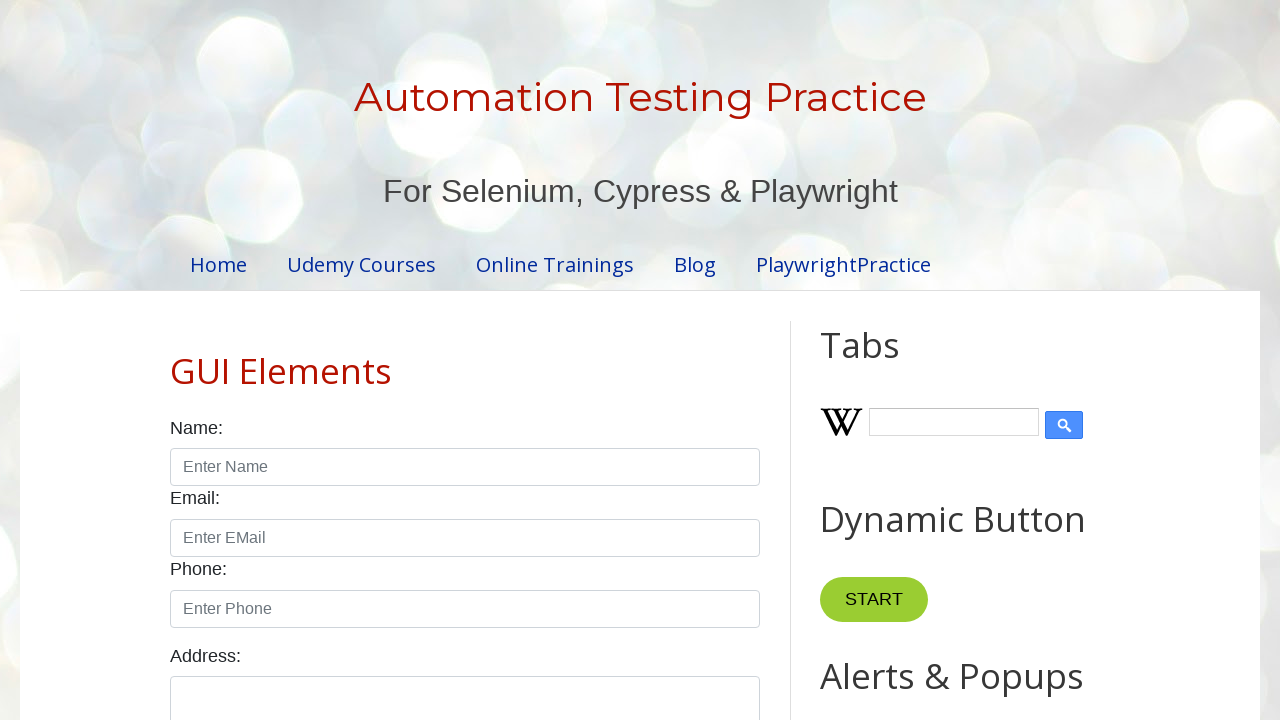

Dragged element onto droppable target at (1015, 386)
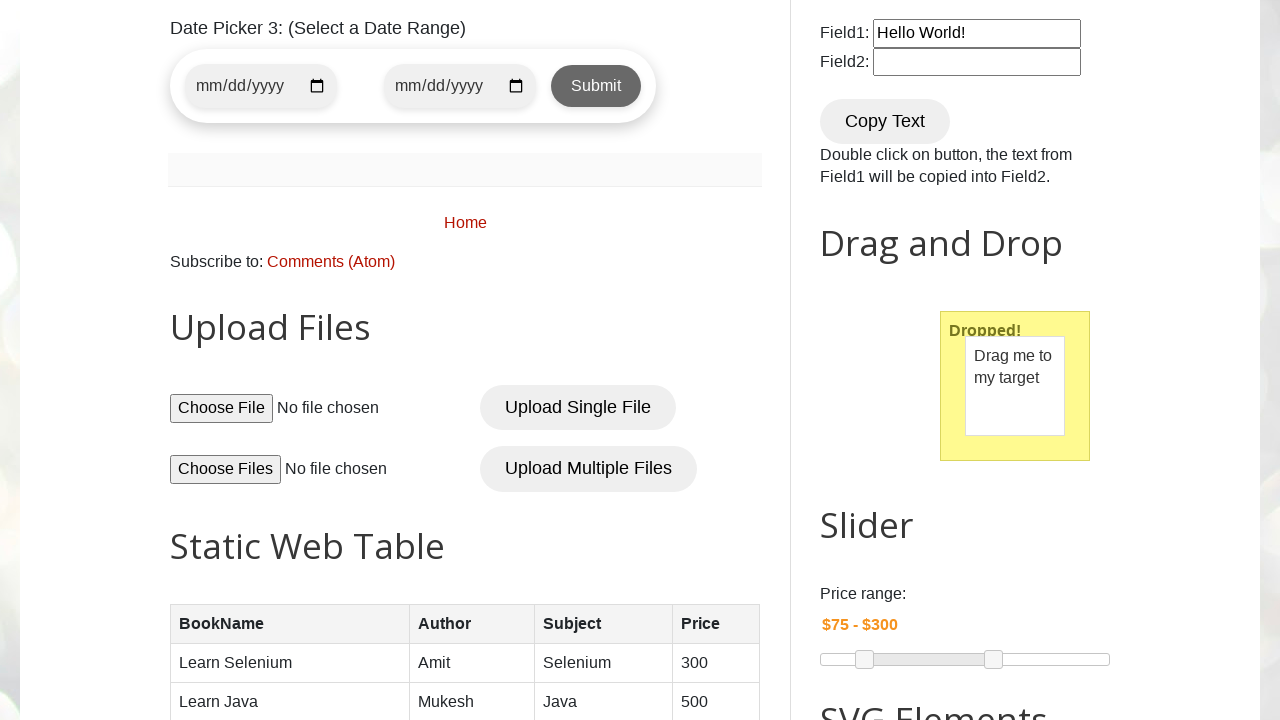

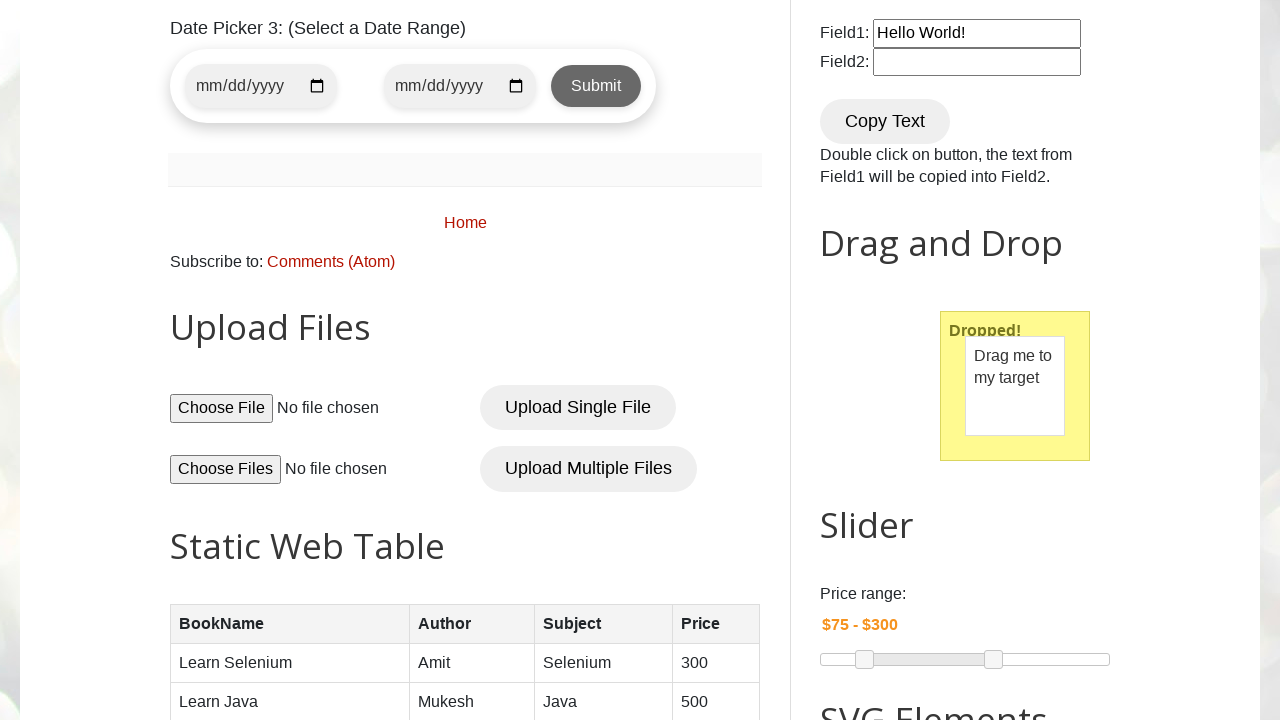